Tests opening a new tab/window by clicking a button, switching to the new window, and clicking a downloads link

Starting URL: https://demo.automationtesting.in/Windows.html

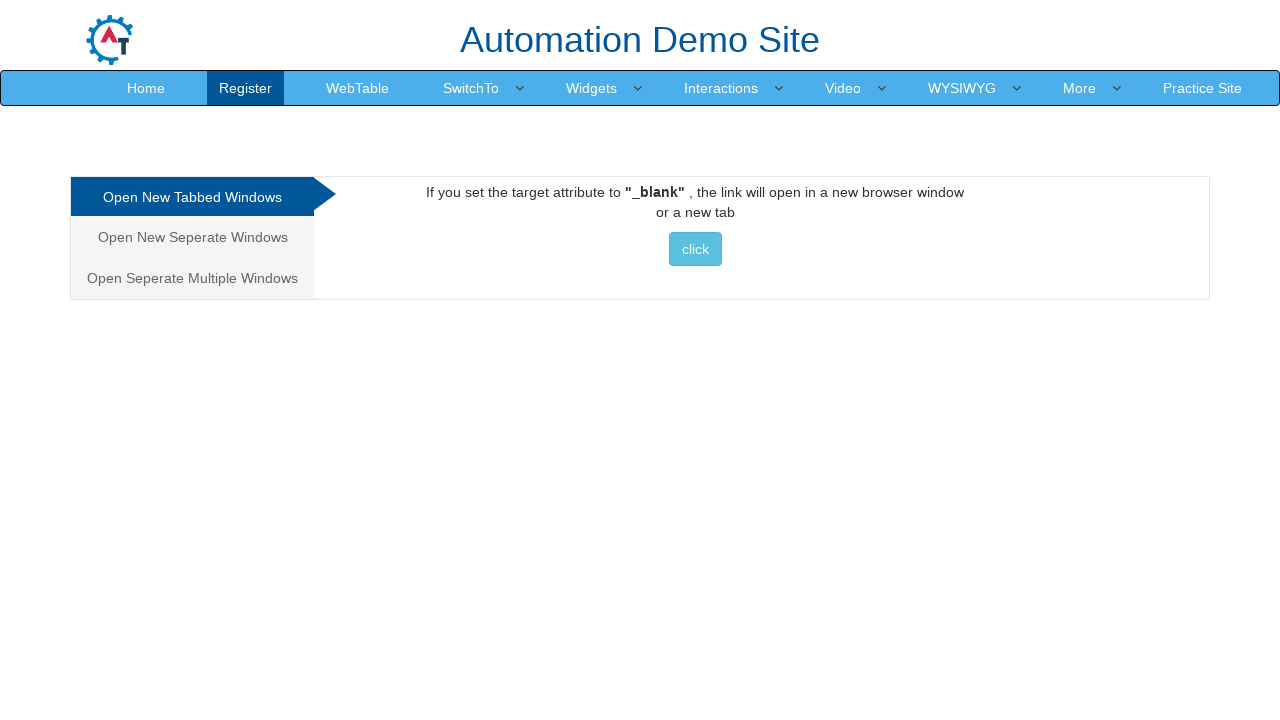

Clicked button to open new window at (695, 249) on button.btn.btn-info
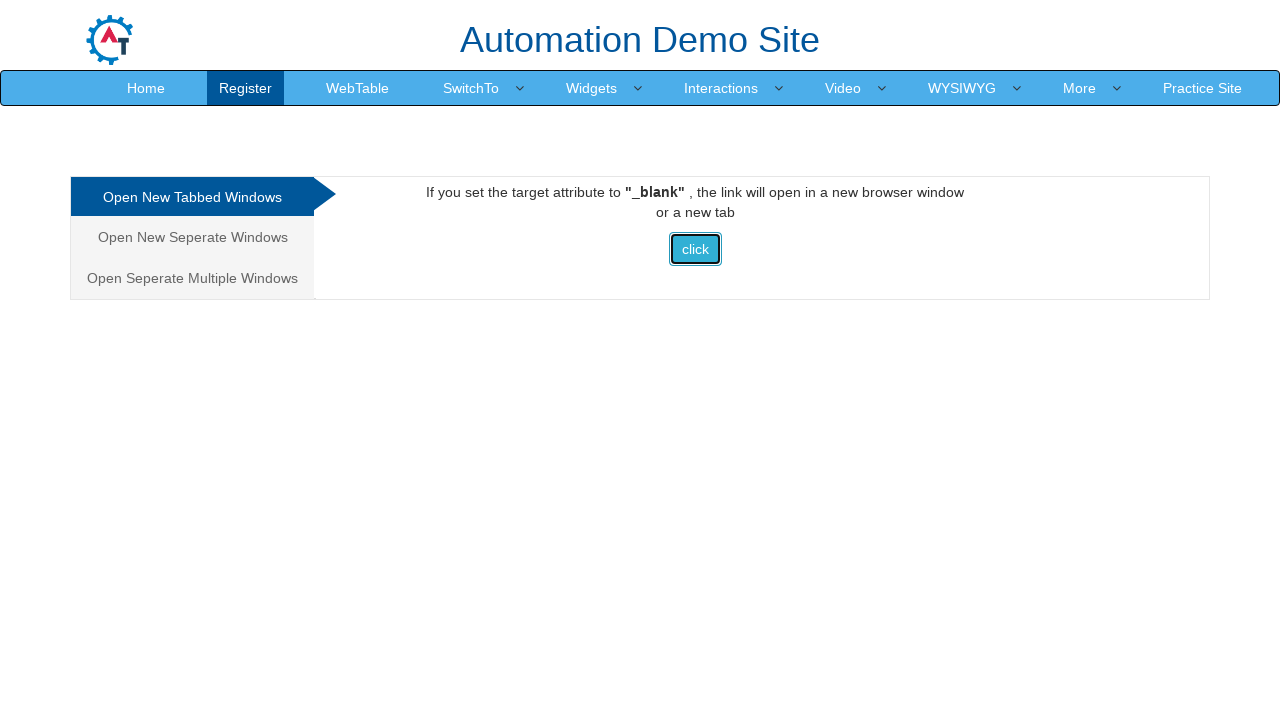

New window/tab opened and switched to new page context at (695, 249) on button.btn.btn-info
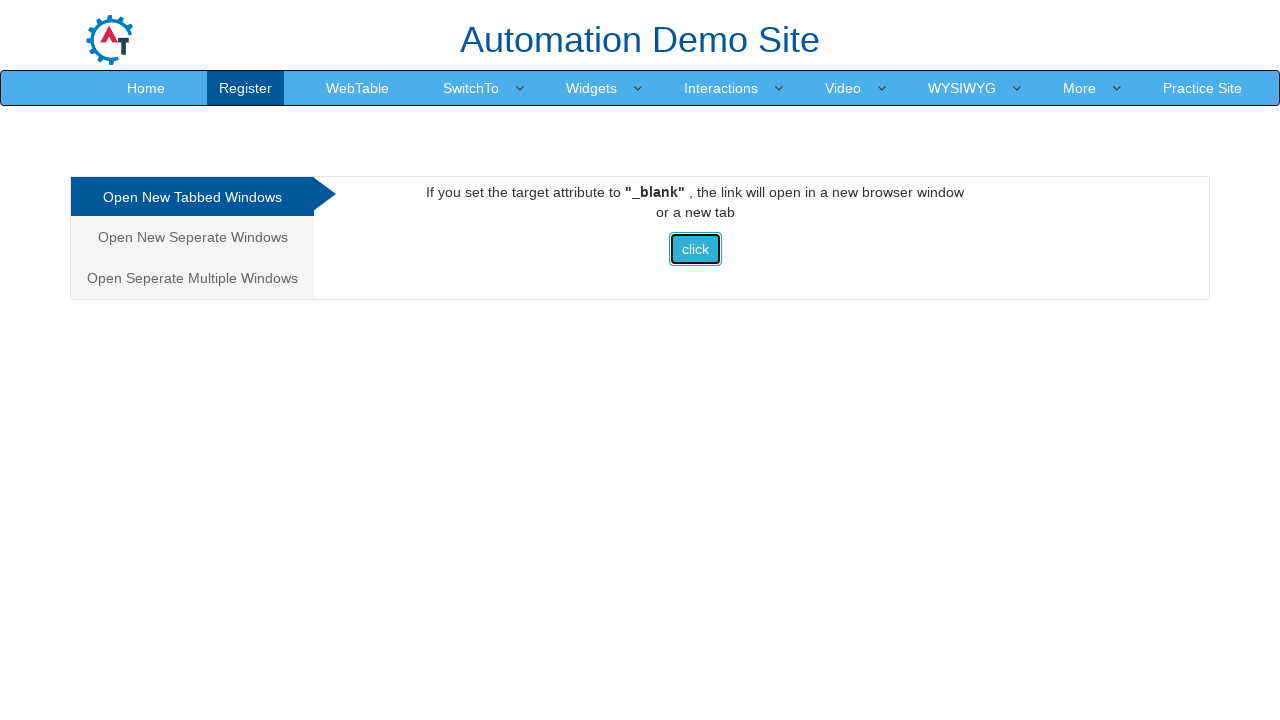

Clicked Downloads link in new window at (552, 32) on a:has-text('Downloads')
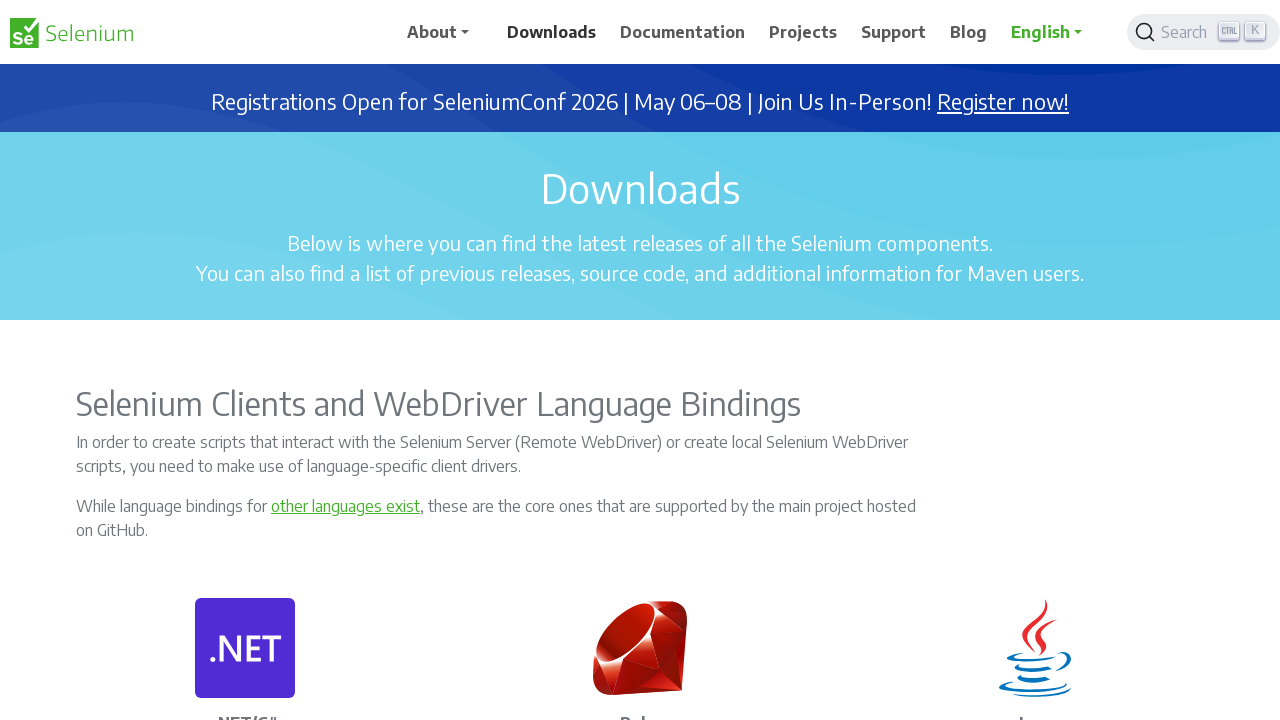

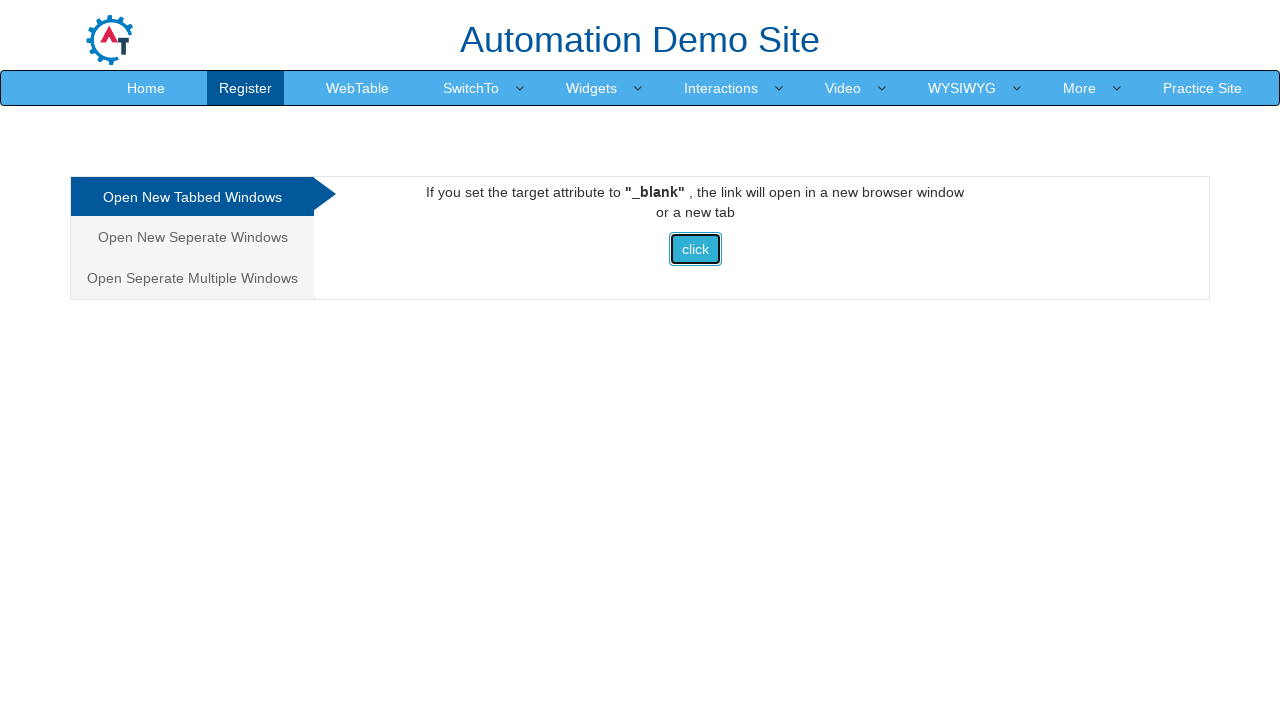